Tests checkbox functionality by clicking on checkboxes if they are not already selected, then verifies that checkbox1 is checked

Starting URL: https://the-internet.herokuapp.com/checkboxes

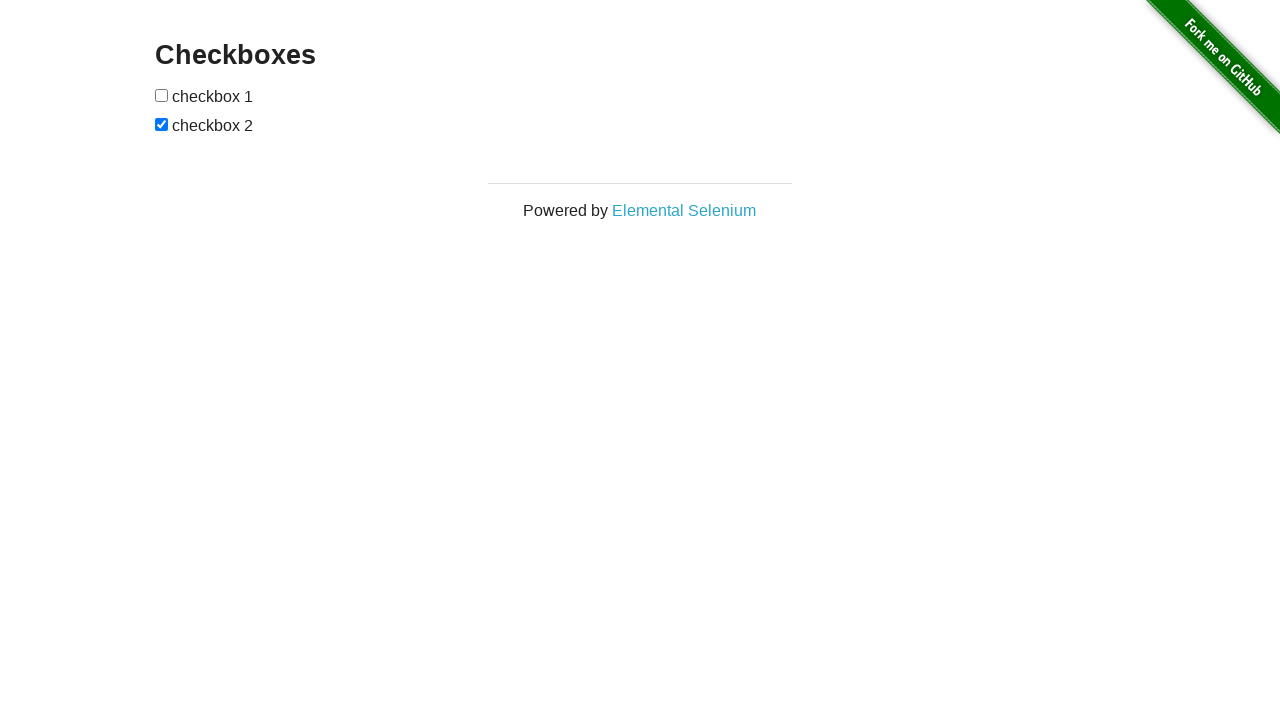

Located checkbox1 element
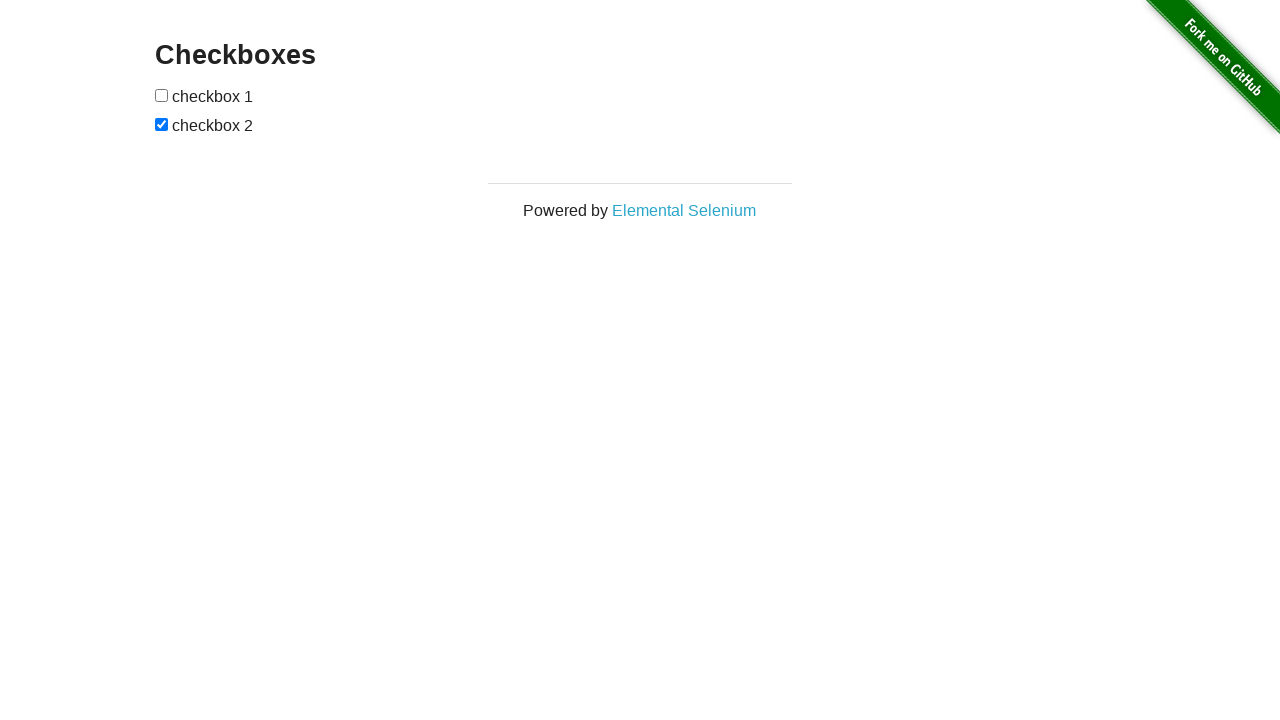

Located checkbox2 element
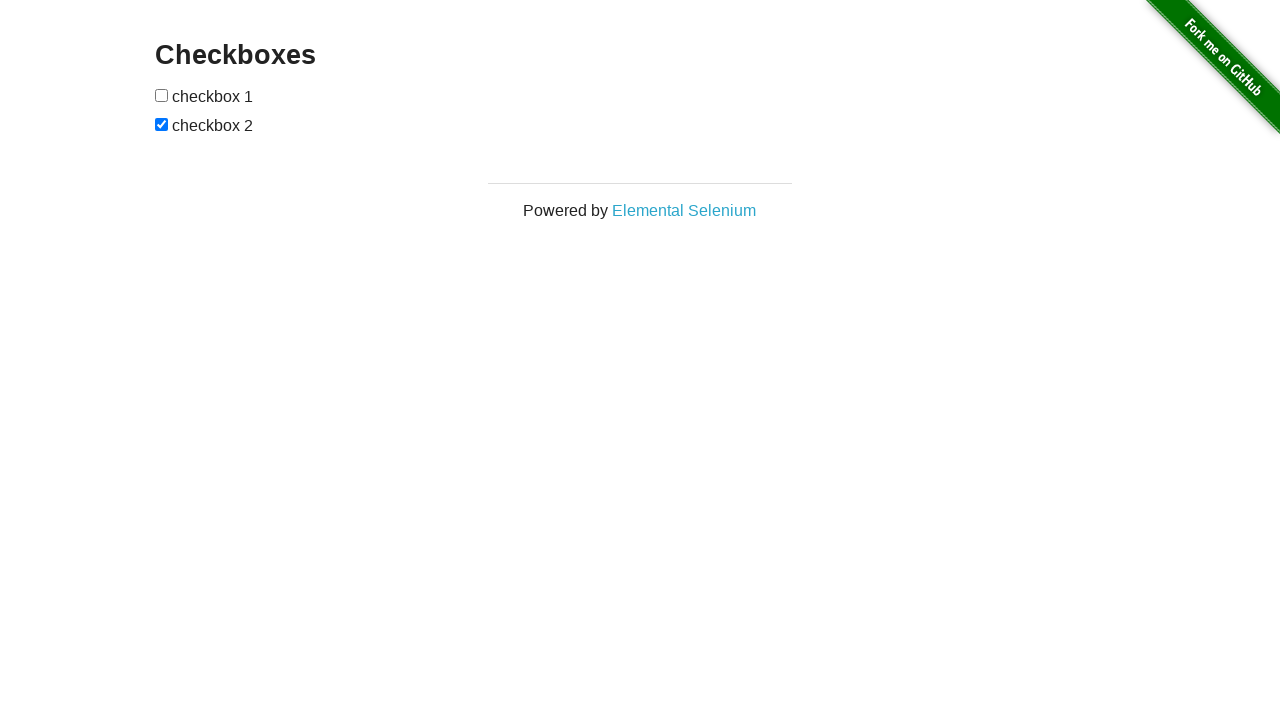

Checked checkbox1 status
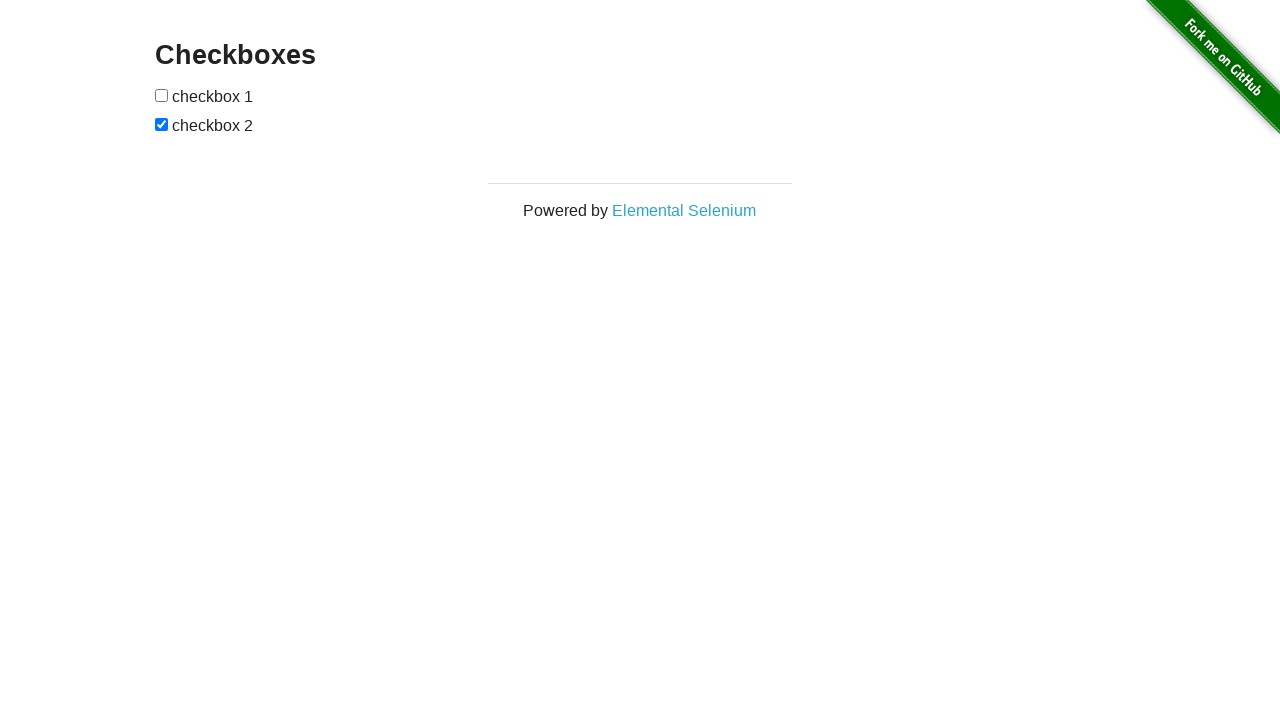

Clicked checkbox1 to select it at (162, 95) on (//input[@type='checkbox'])[1]
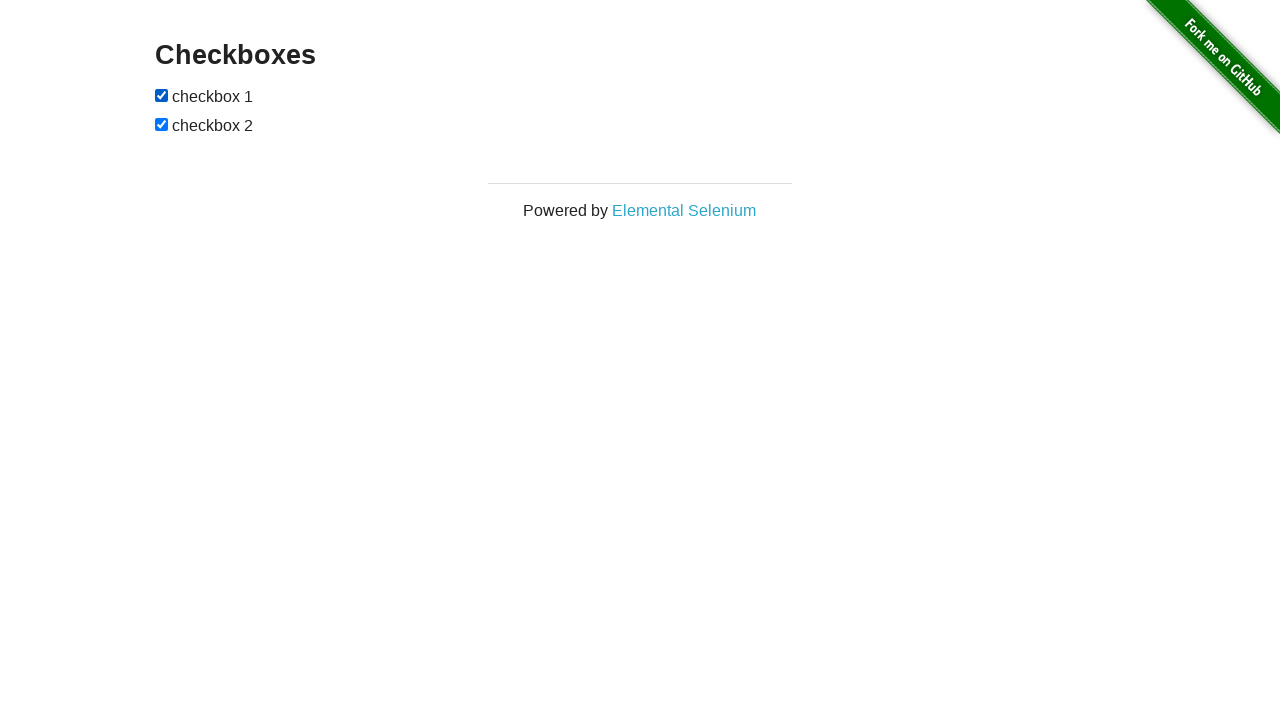

Checked checkbox2 status - already selected
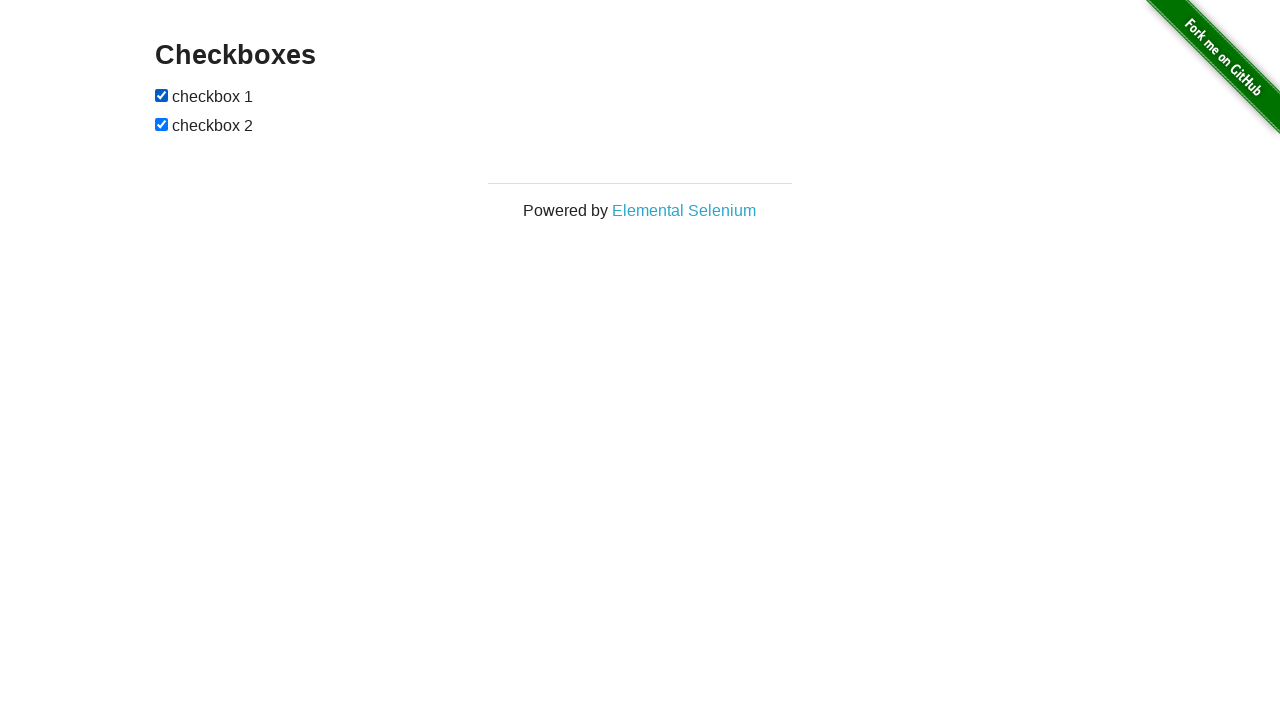

Verified that checkbox1 is checked
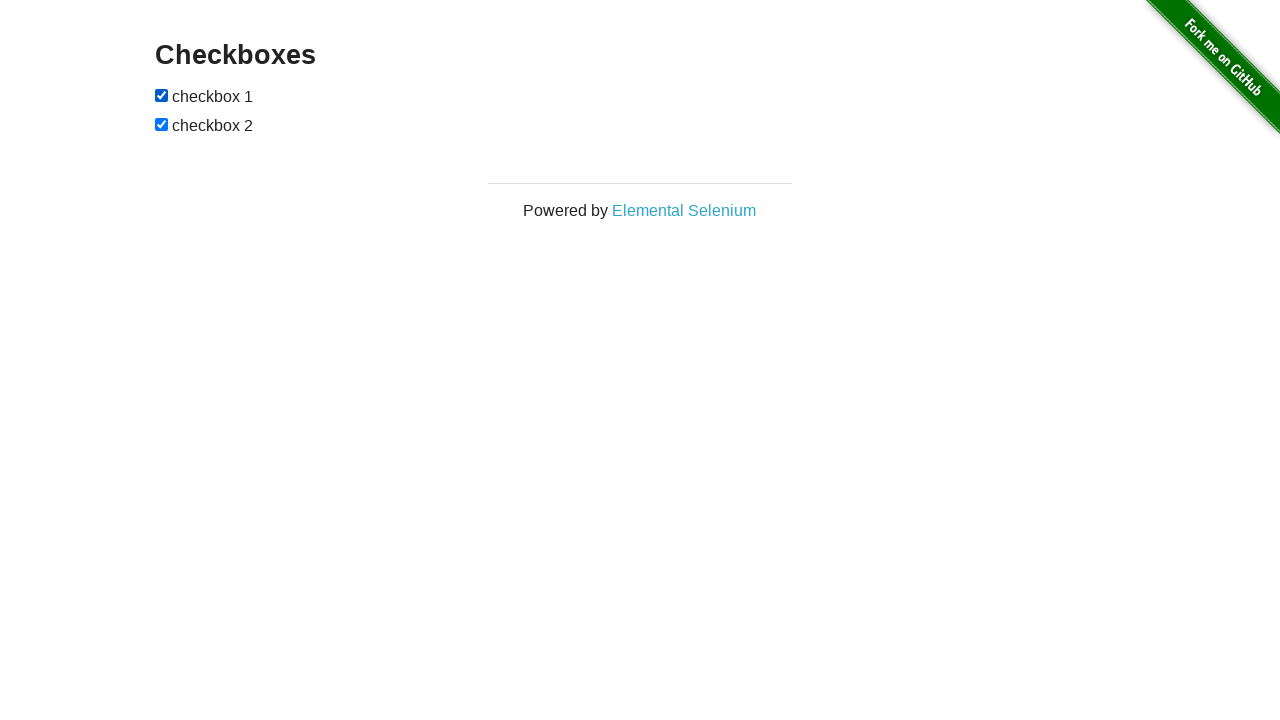

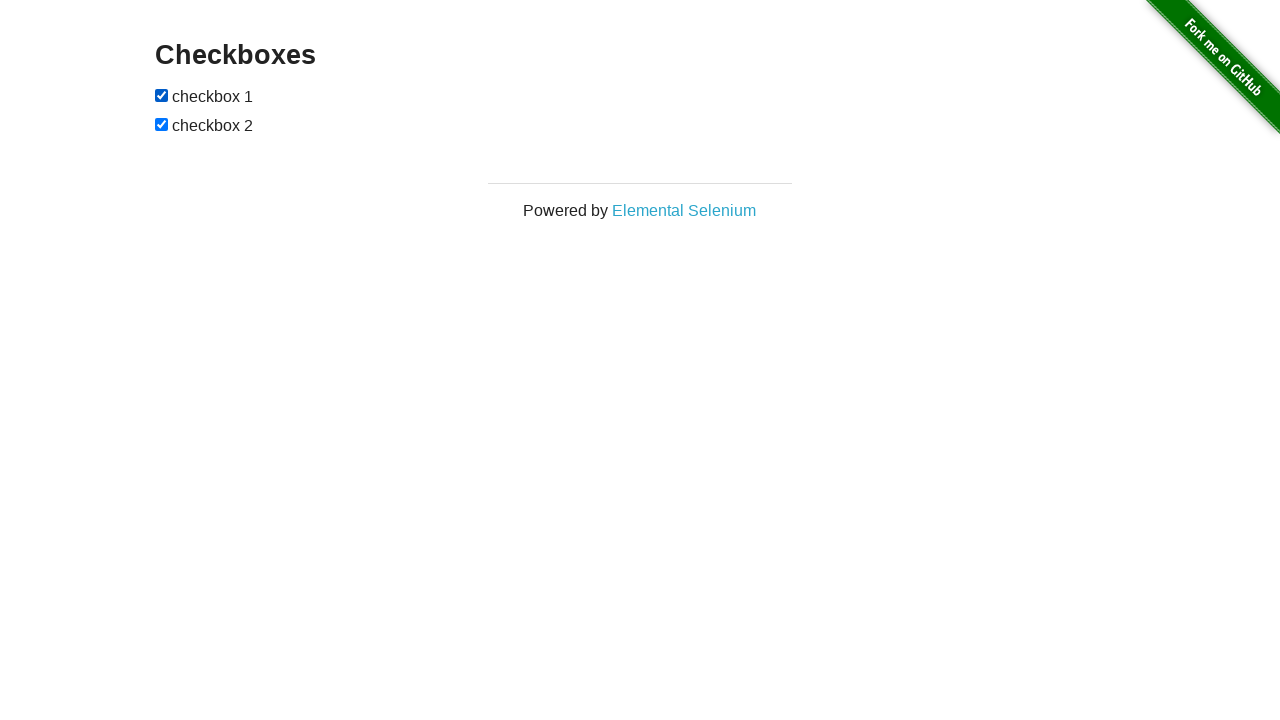